Tests an e-commerce flow by adding specific vegetable items (Cucumber, Brocolli, Beetroot) to cart, proceeding to checkout, and applying a promo code to verify the discount functionality.

Starting URL: https://rahulshettyacademy.com/seleniumPractise/

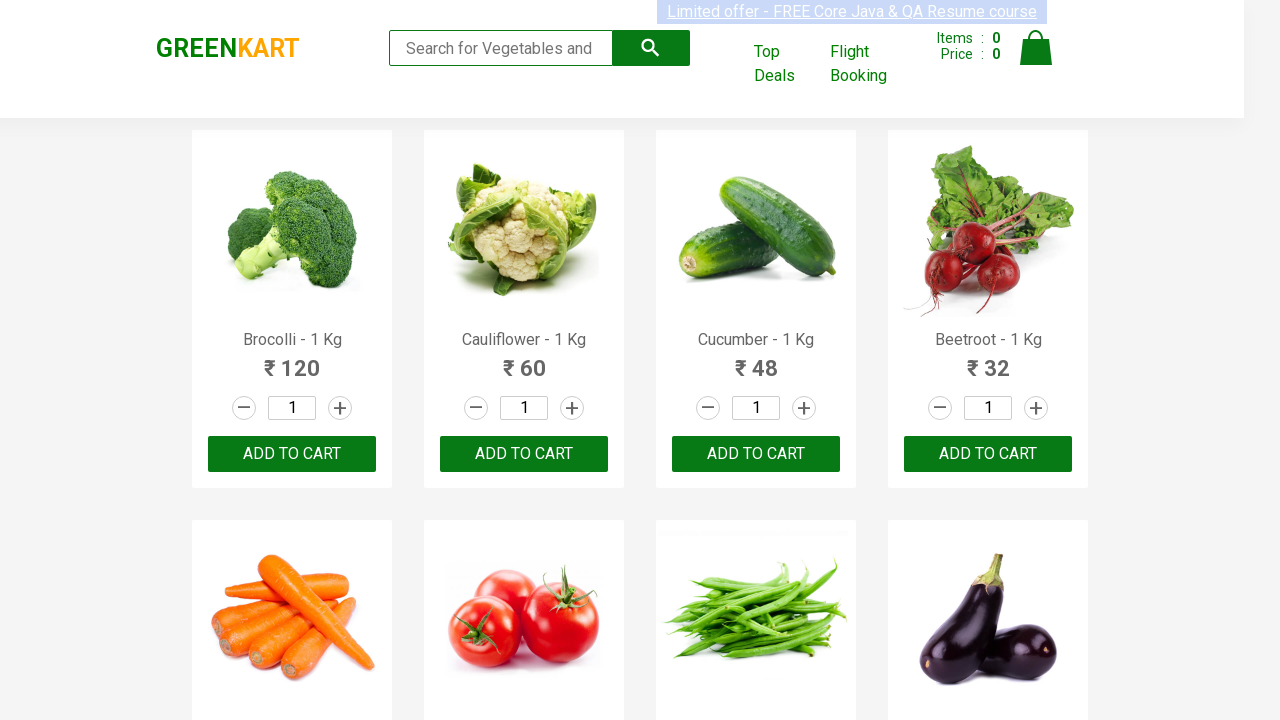

Waited for product list to load
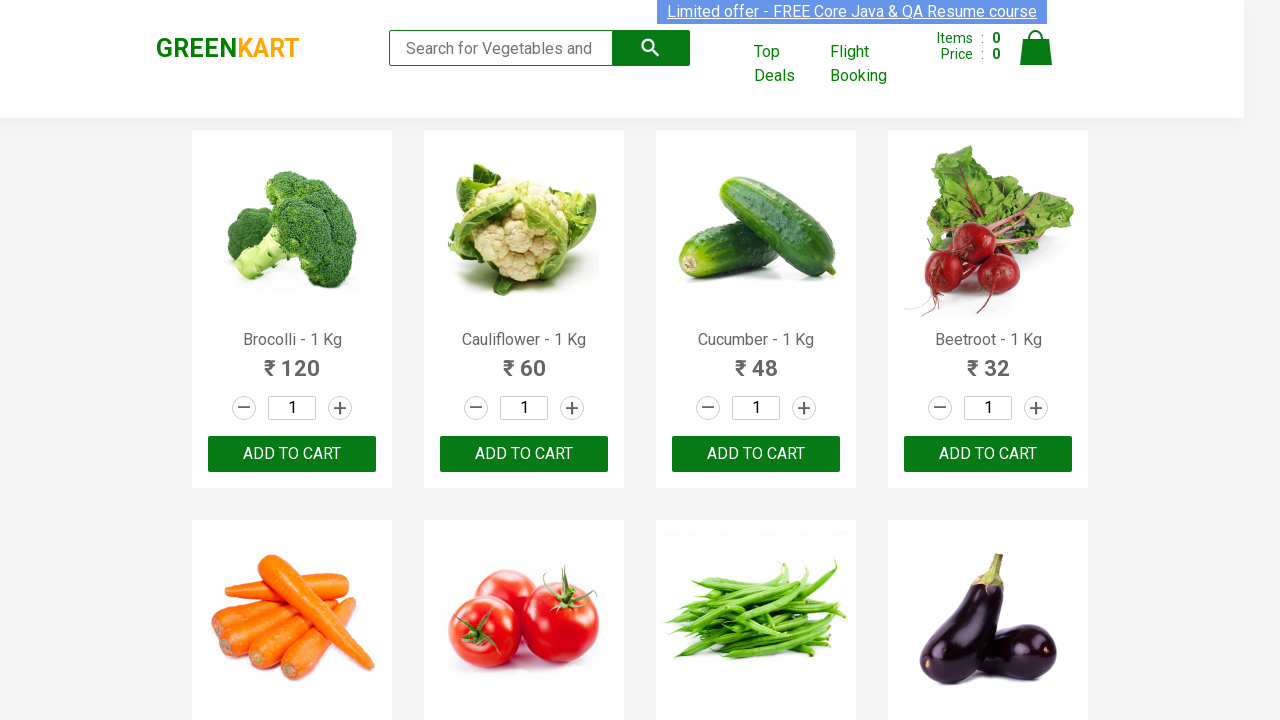

Retrieved all product elements from the page
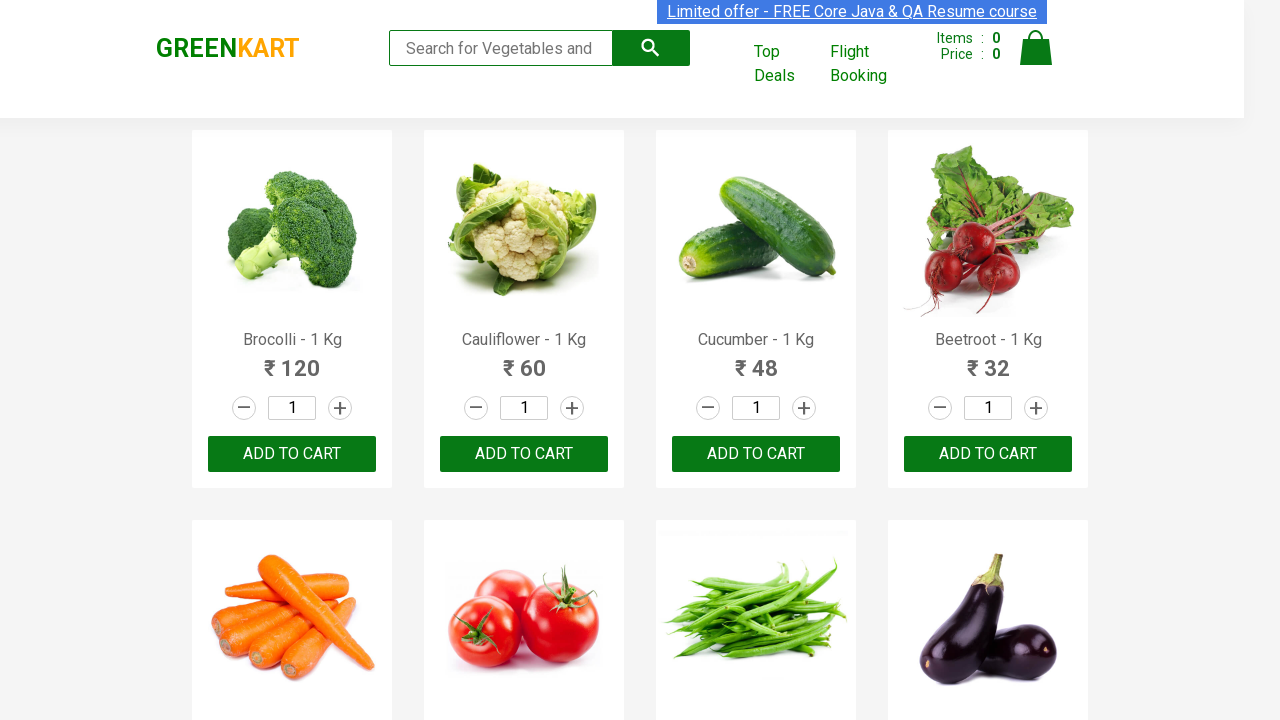

Added Brocolli to cart at (292, 454) on xpath=//div[@class='product-action']/button >> nth=0
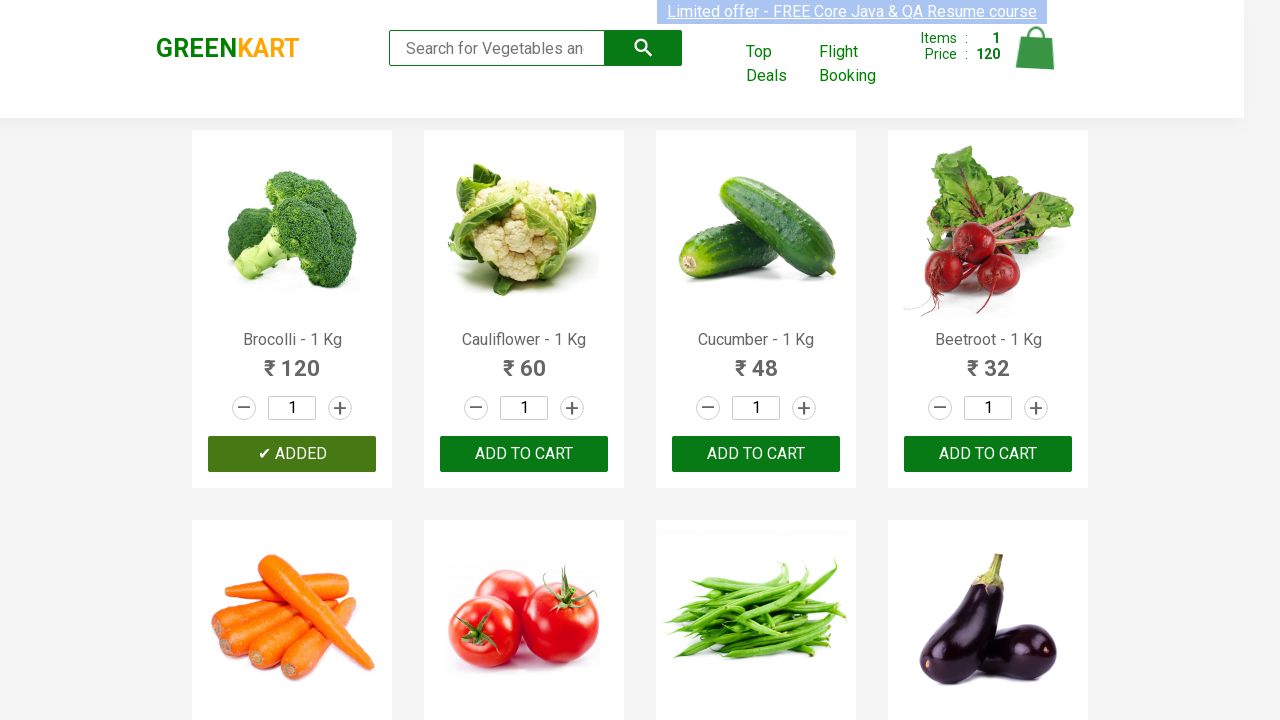

Added Cucumber to cart at (756, 454) on xpath=//div[@class='product-action']/button >> nth=2
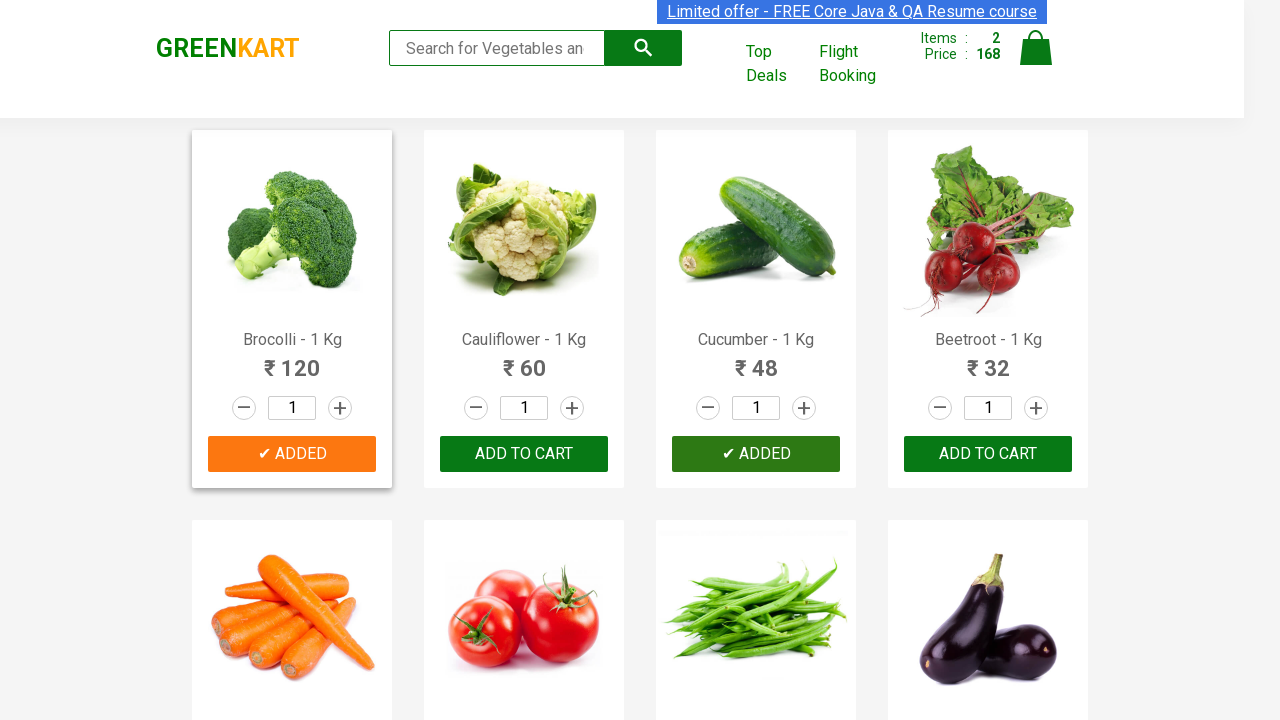

Added Beetroot to cart at (988, 454) on xpath=//div[@class='product-action']/button >> nth=3
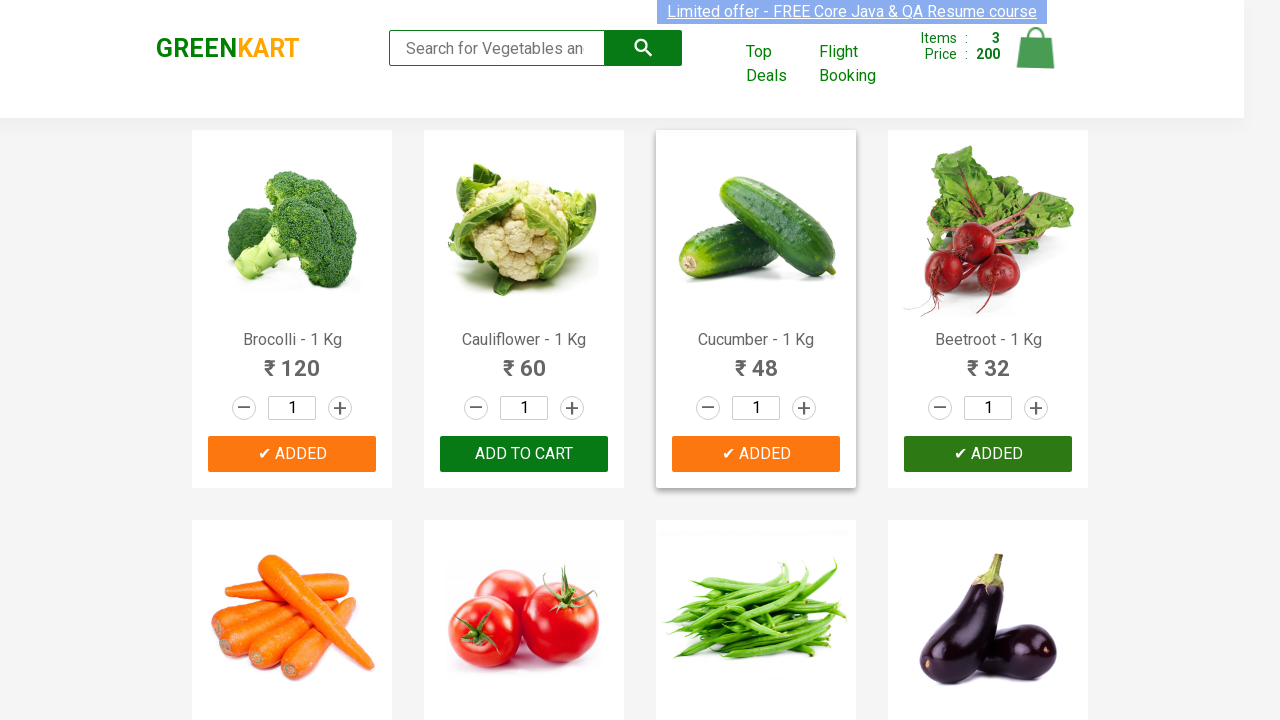

Clicked cart icon to view cart at (1036, 48) on img[alt='Cart']
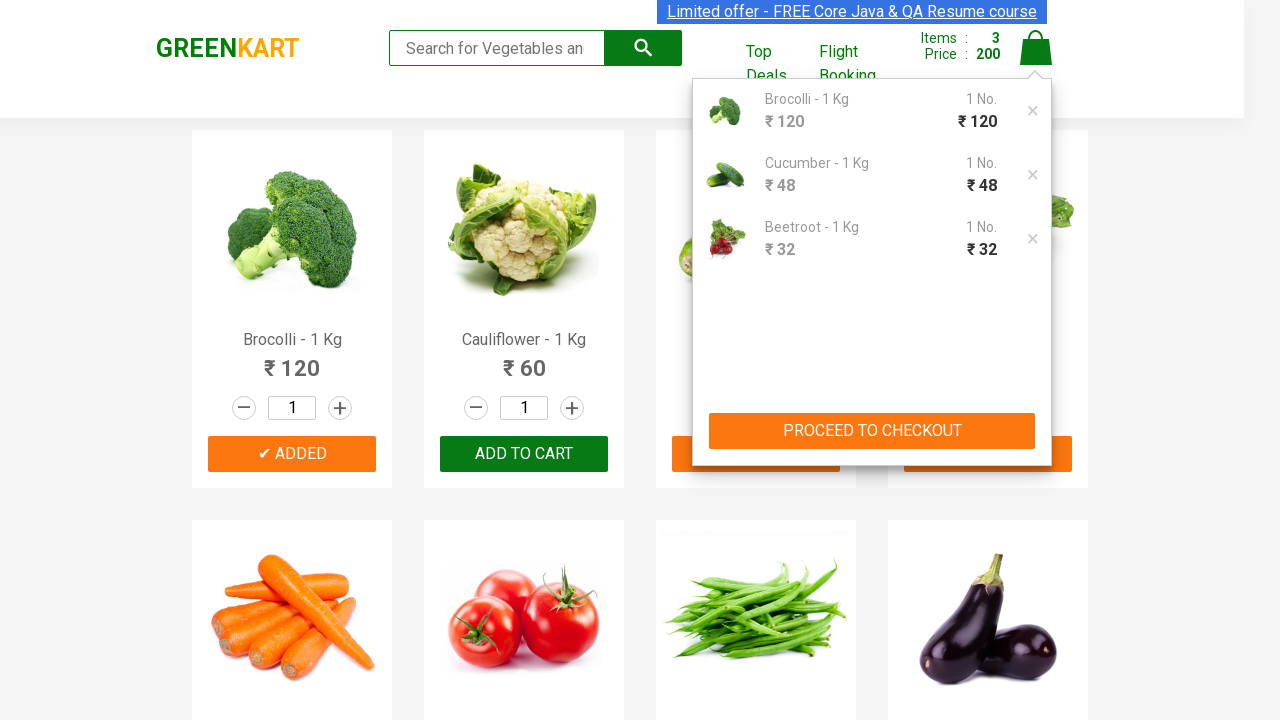

Clicked PROCEED TO CHECKOUT button at (872, 431) on xpath=//button[contains(text(),'PROCEED TO CHECKOUT')]
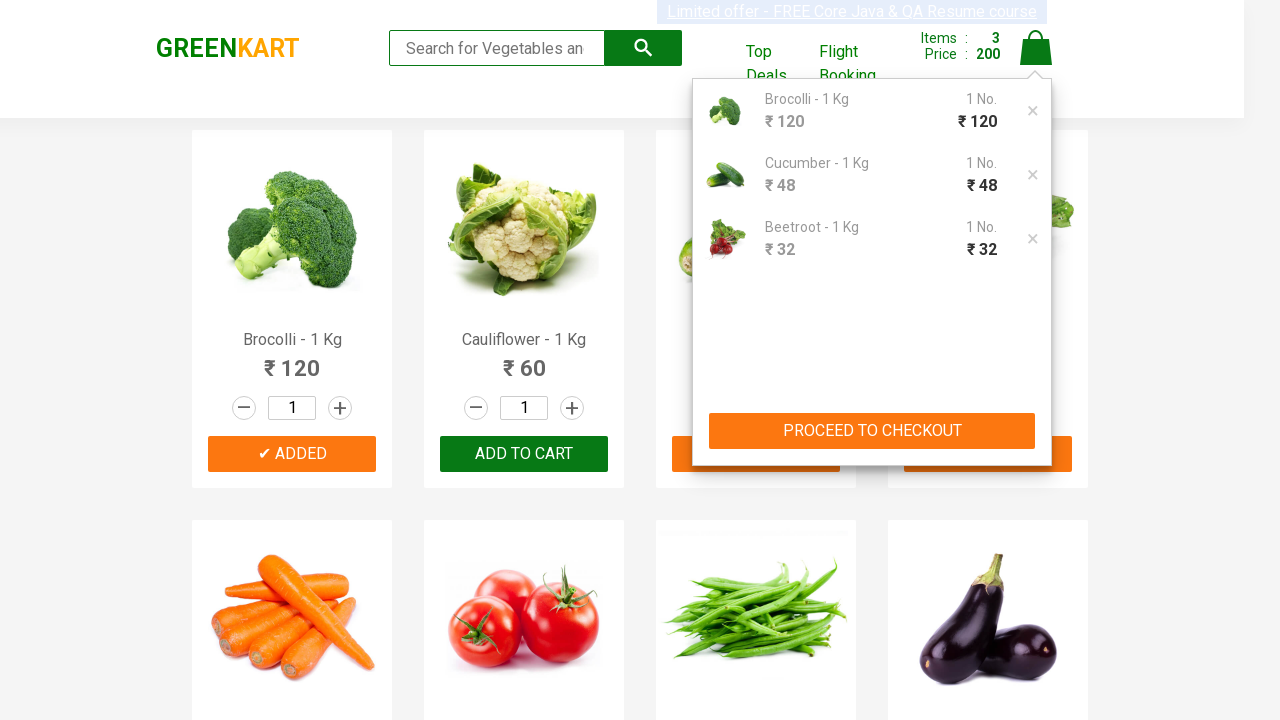

Waited for promo code input field to become visible
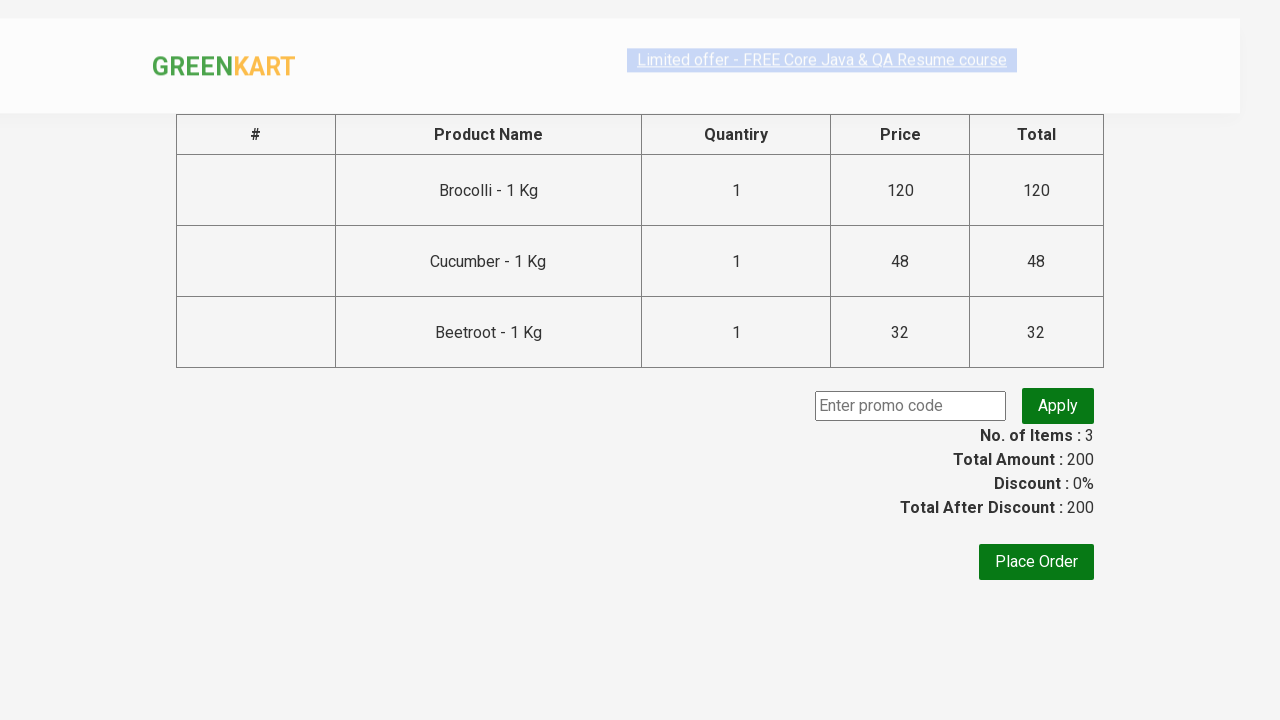

Entered promo code 'rahulshettyacademy' on input.promoCode
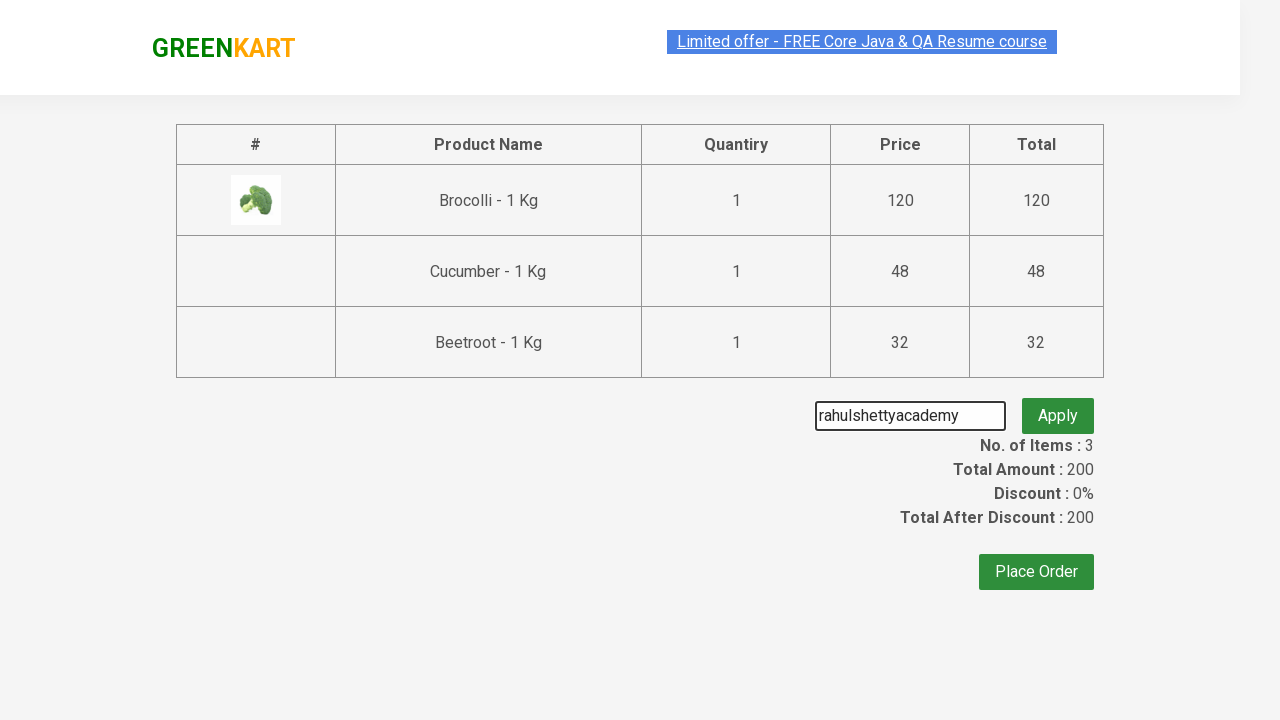

Clicked Apply promo button at (1058, 406) on button.promoBtn
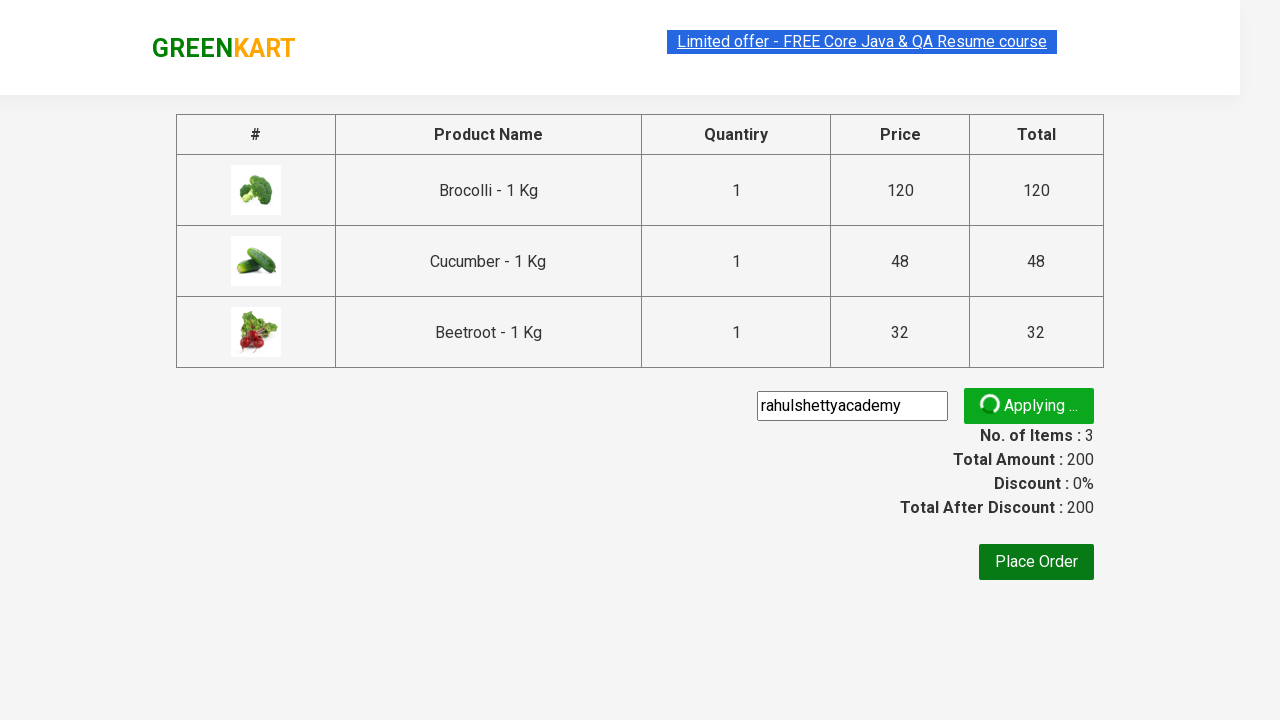

Verified promo code was applied successfully
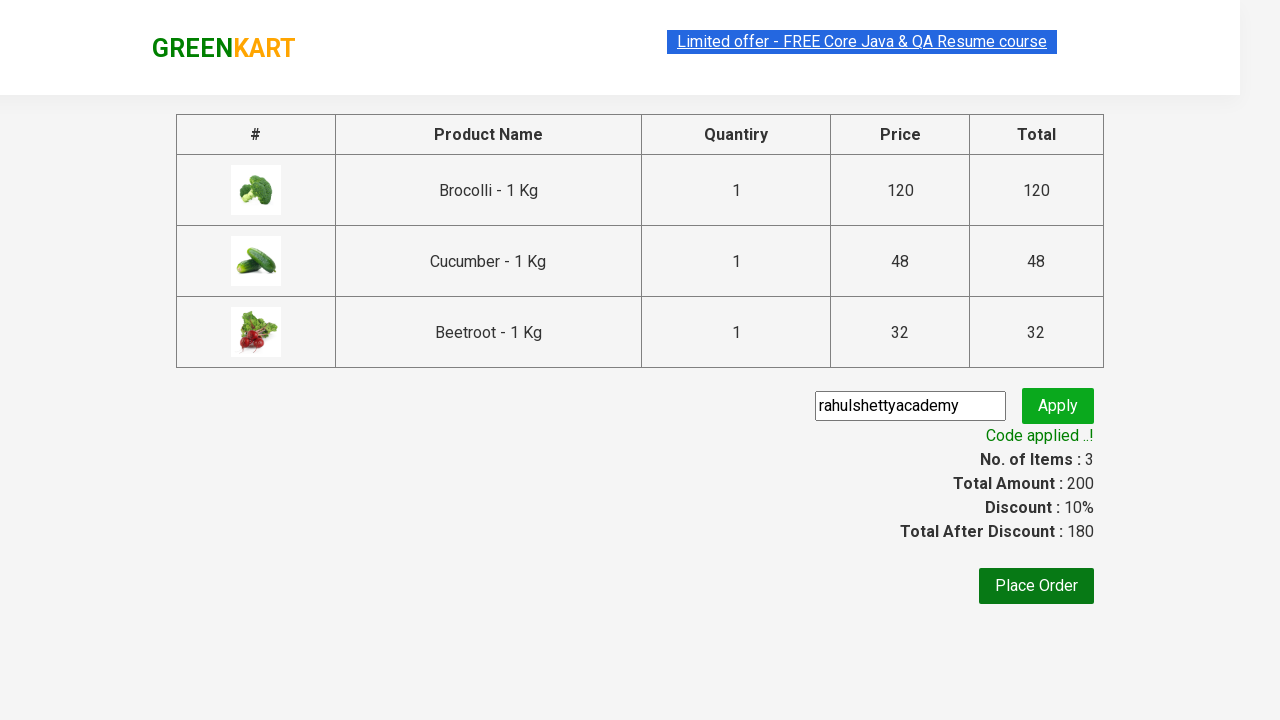

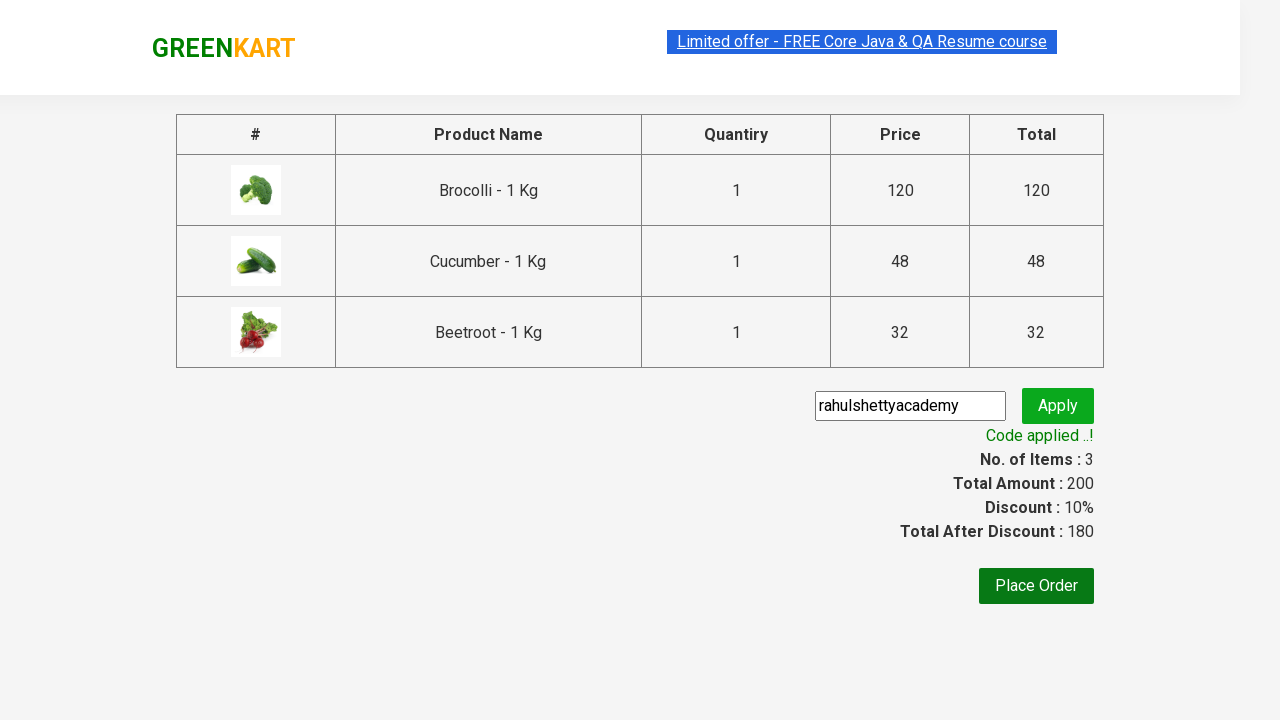